Tests page scrolling functionality by scrolling down and up using keyboard shortcuts

Starting URL: https://techproeducation.com/

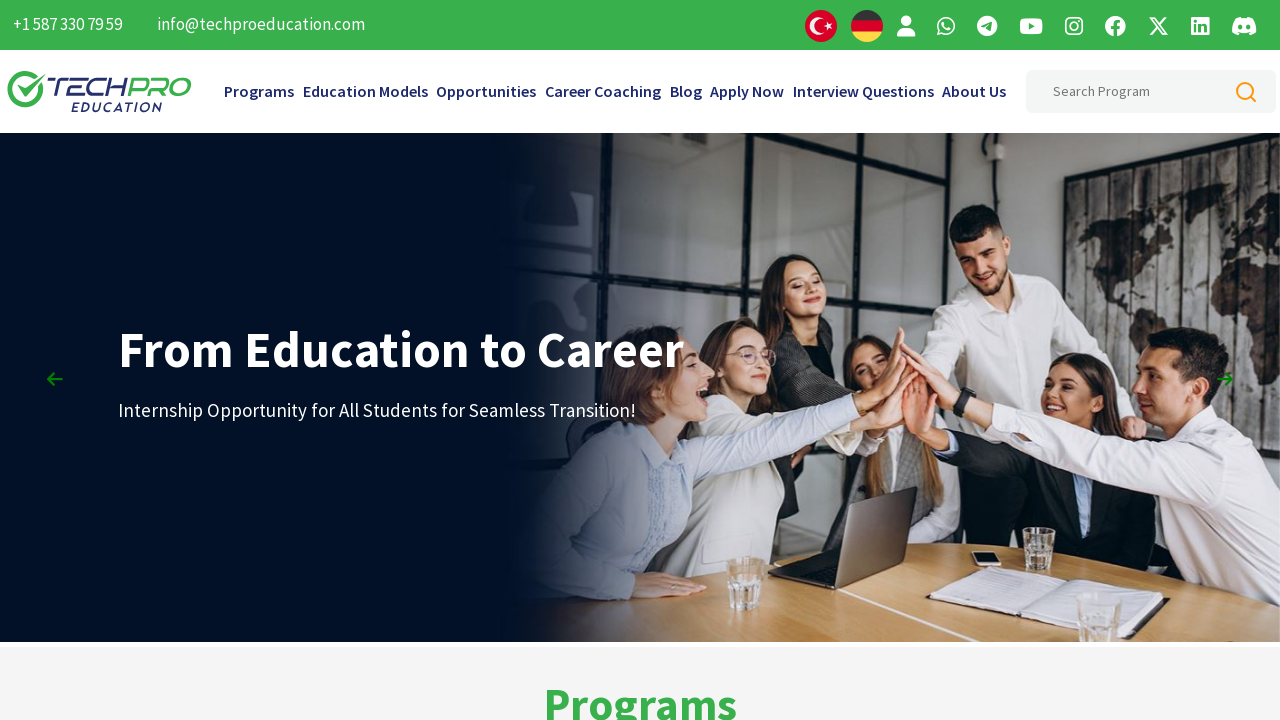

Scrolled to bottom of page using Ctrl+End keyboard shortcut
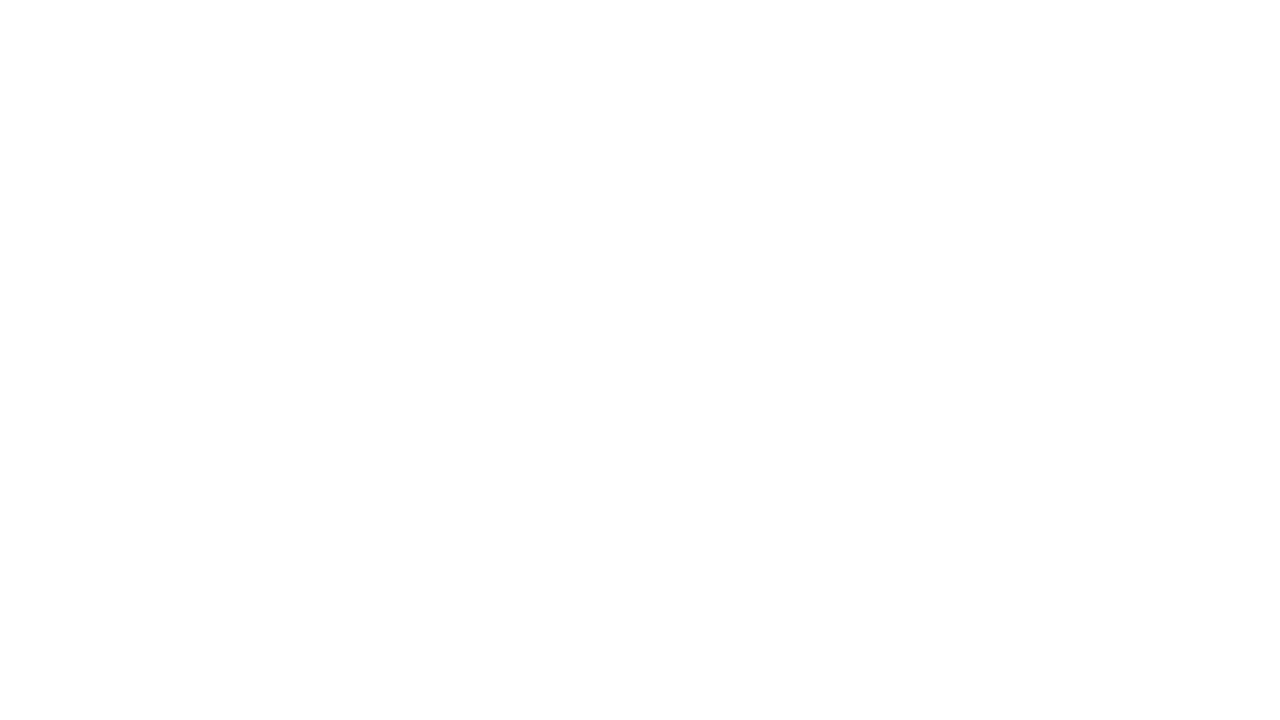

Scrolled up using PageUp key (first press)
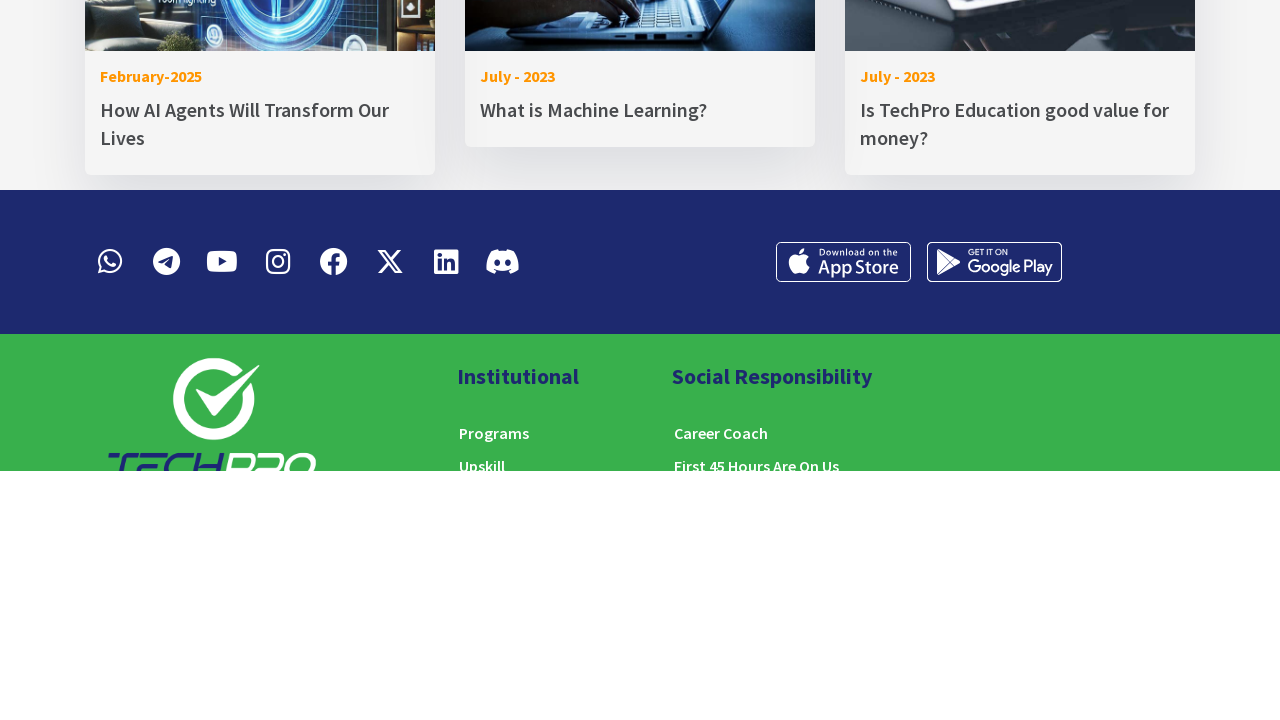

Scrolled up using PageUp key (second press)
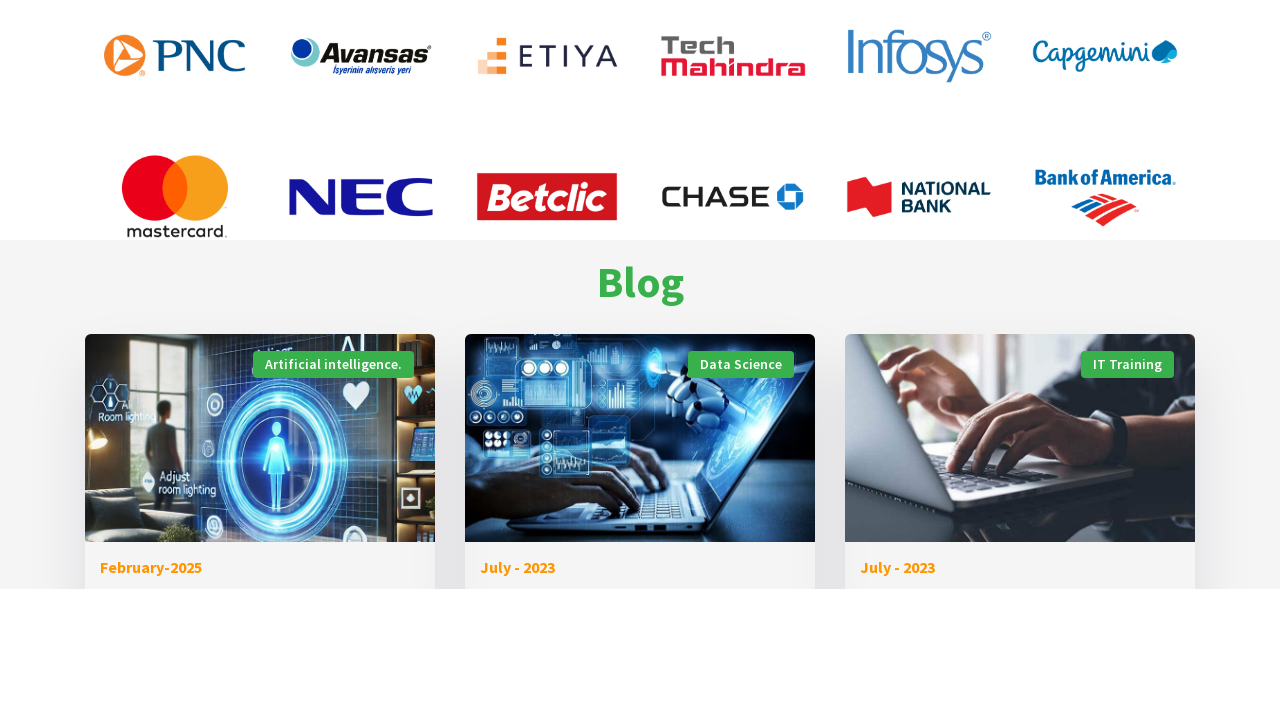

Scrolled up using PageUp key (third press)
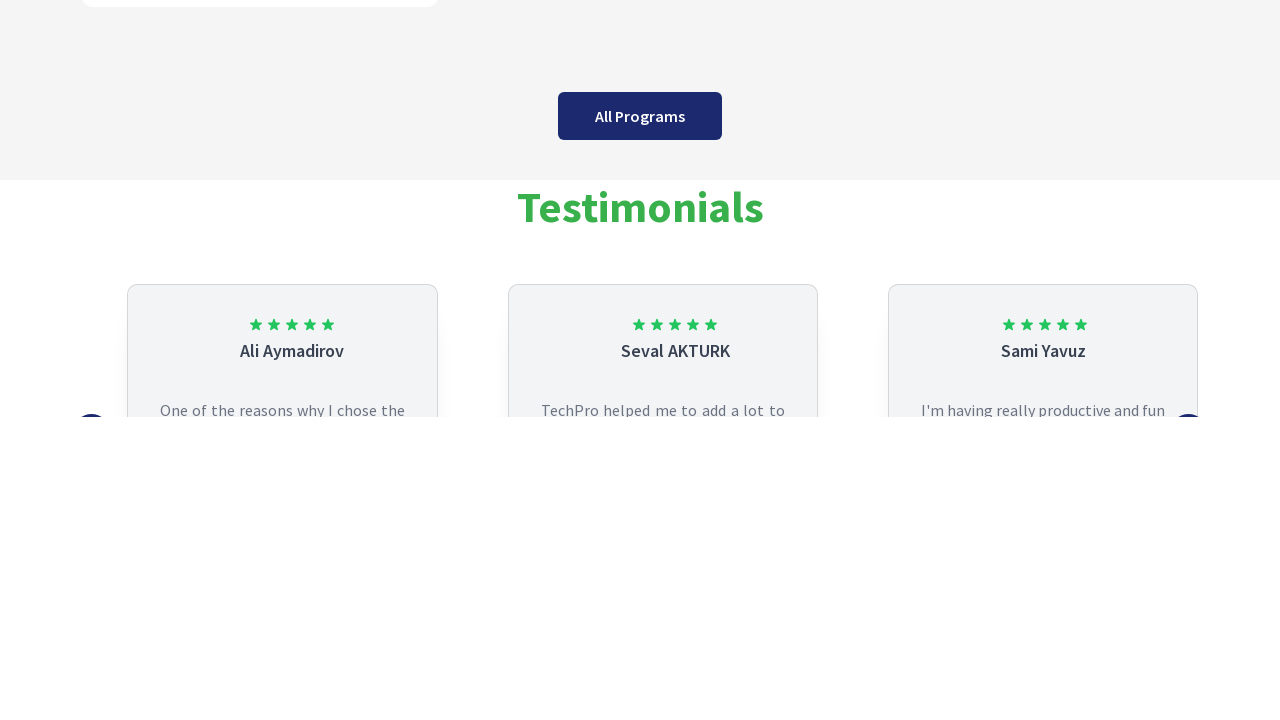

Scrolled horizontally to the right using ArrowRight key
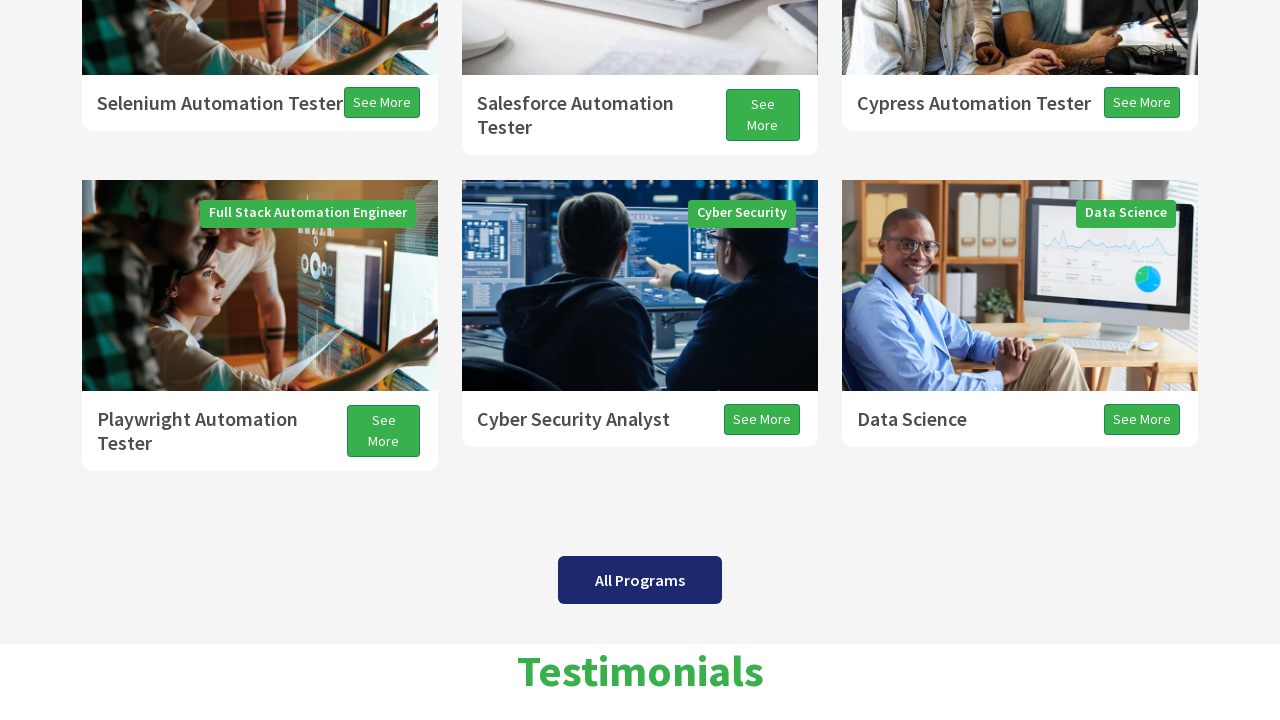

Scrolled horizontally to the left using ArrowLeft key
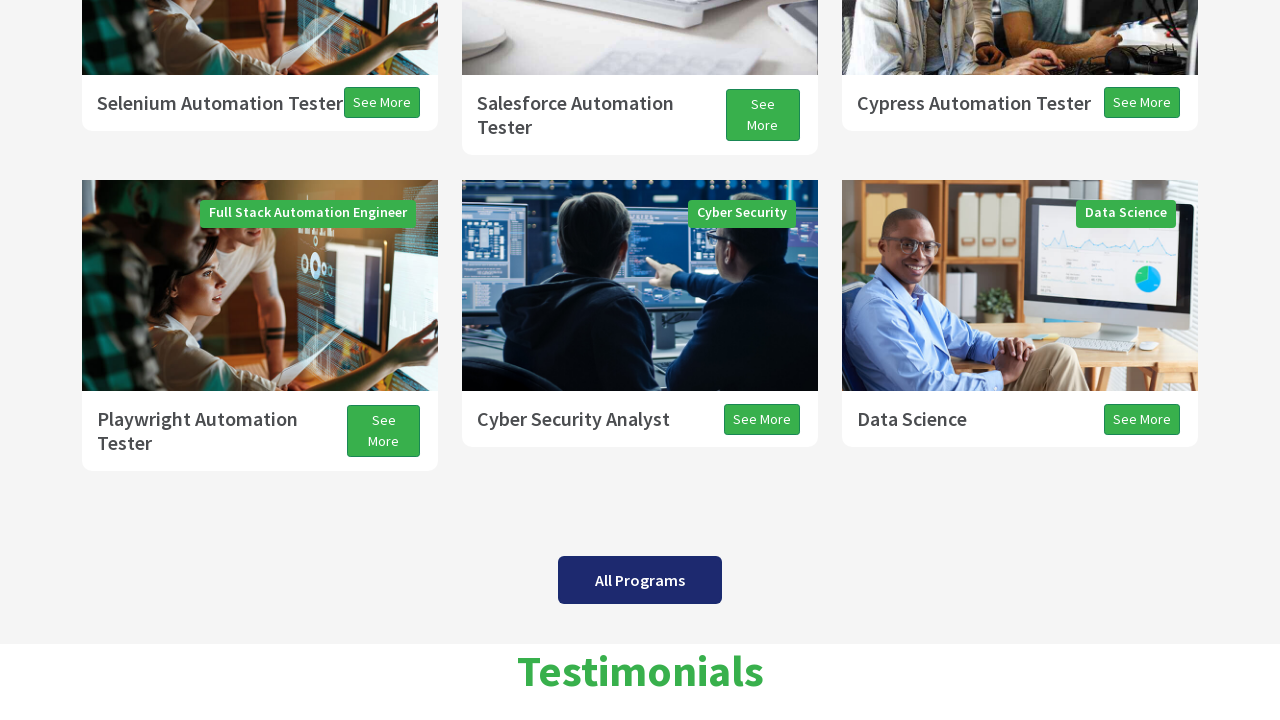

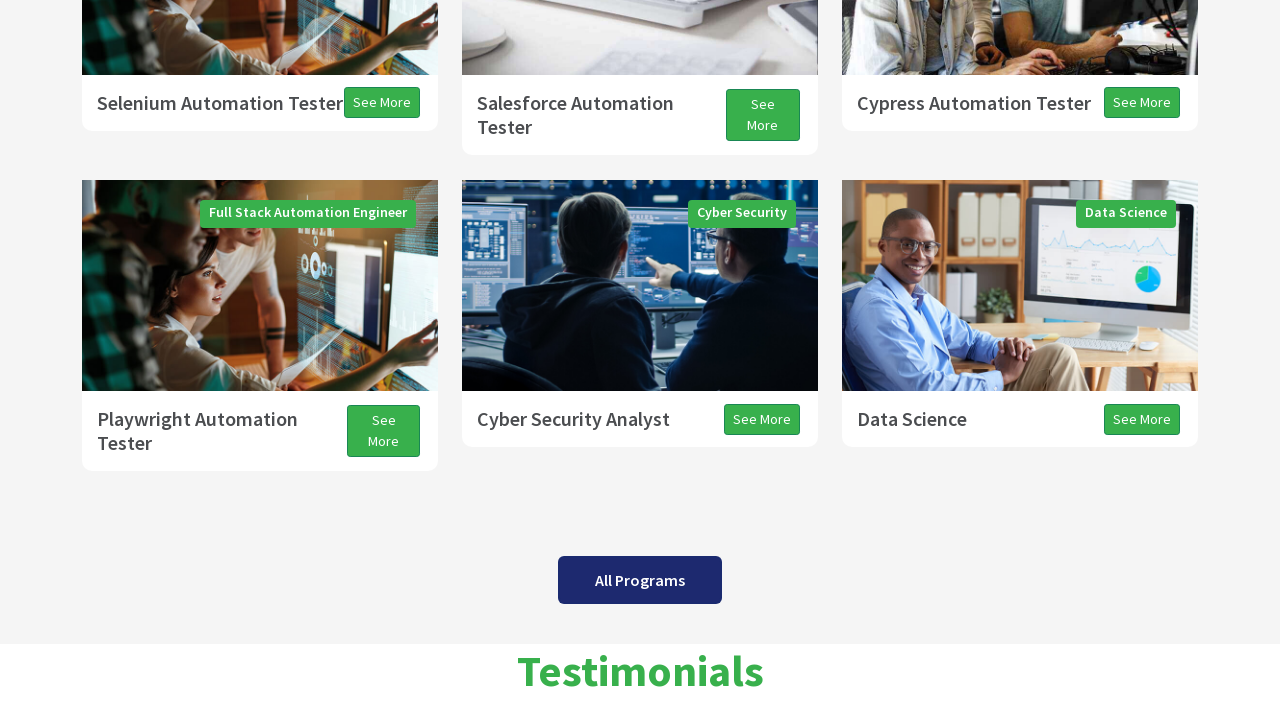